Tests the search functionality by clicking the search button, entering a query, and clearing it

Starting URL: https://webdriver.io/docs/api

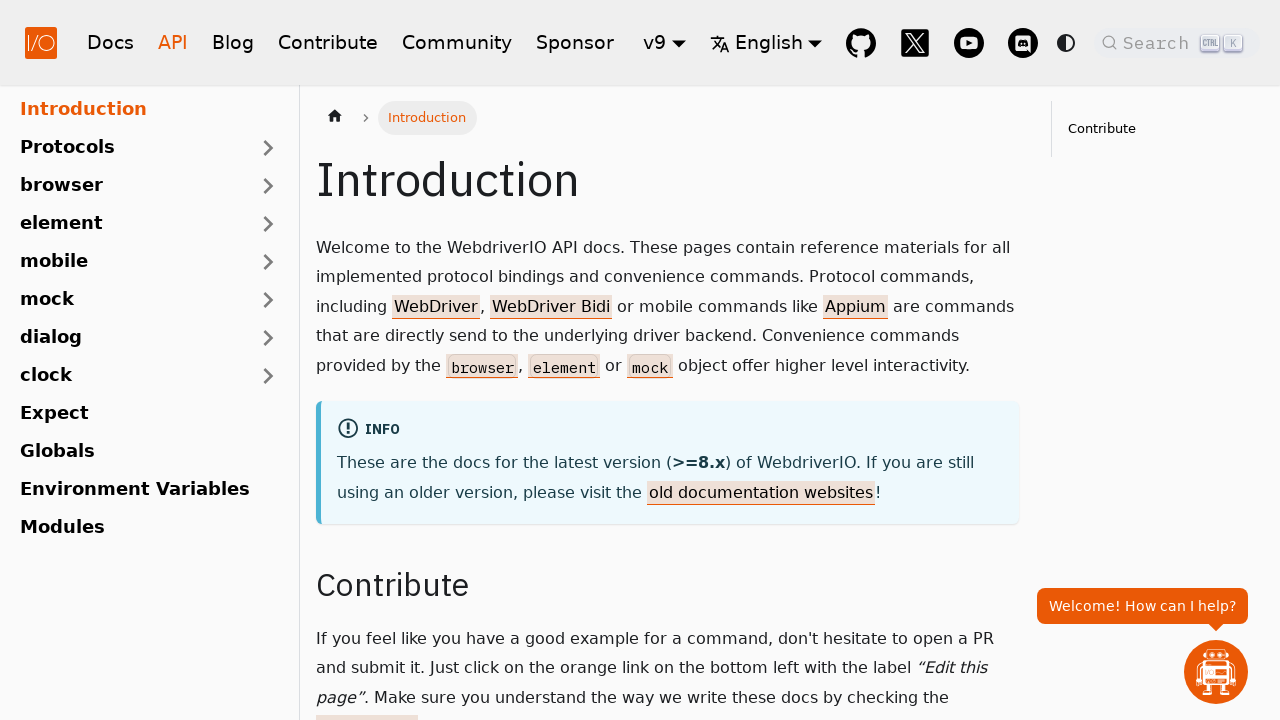

Clicked search field placeholder to open search at (1159, 42) on .DocSearch-Button-Placeholder
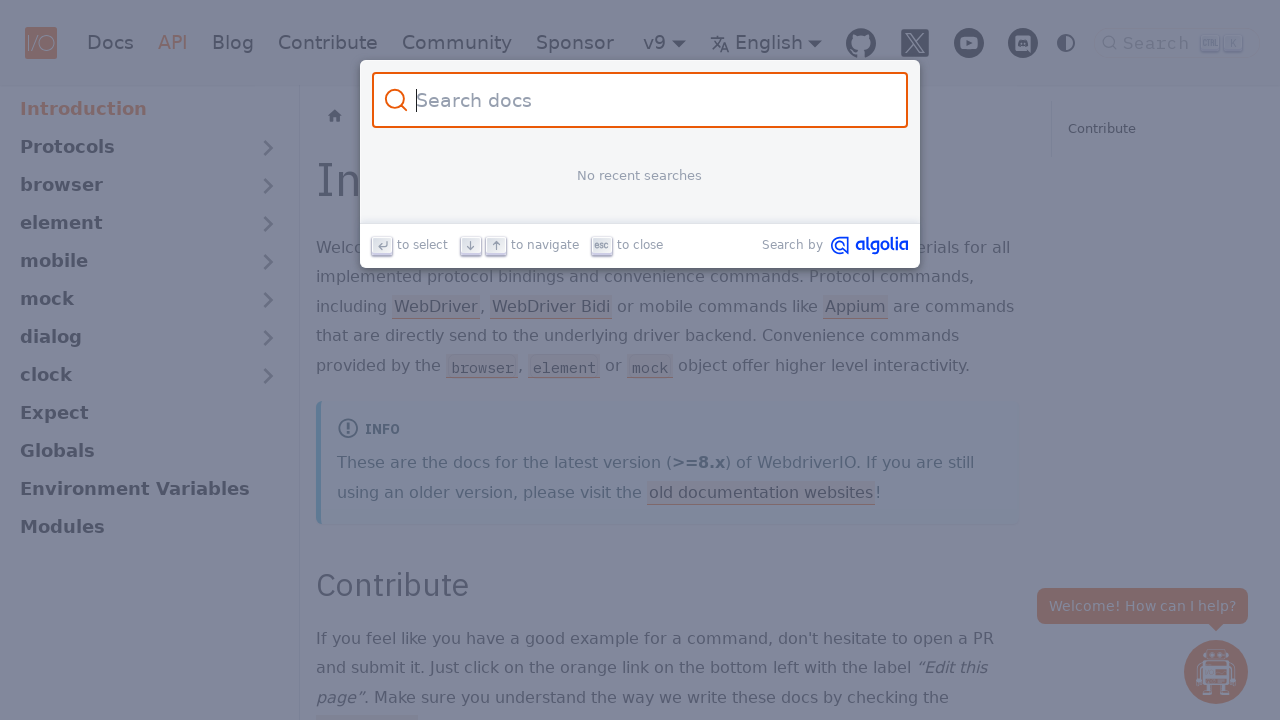

Search input field appeared
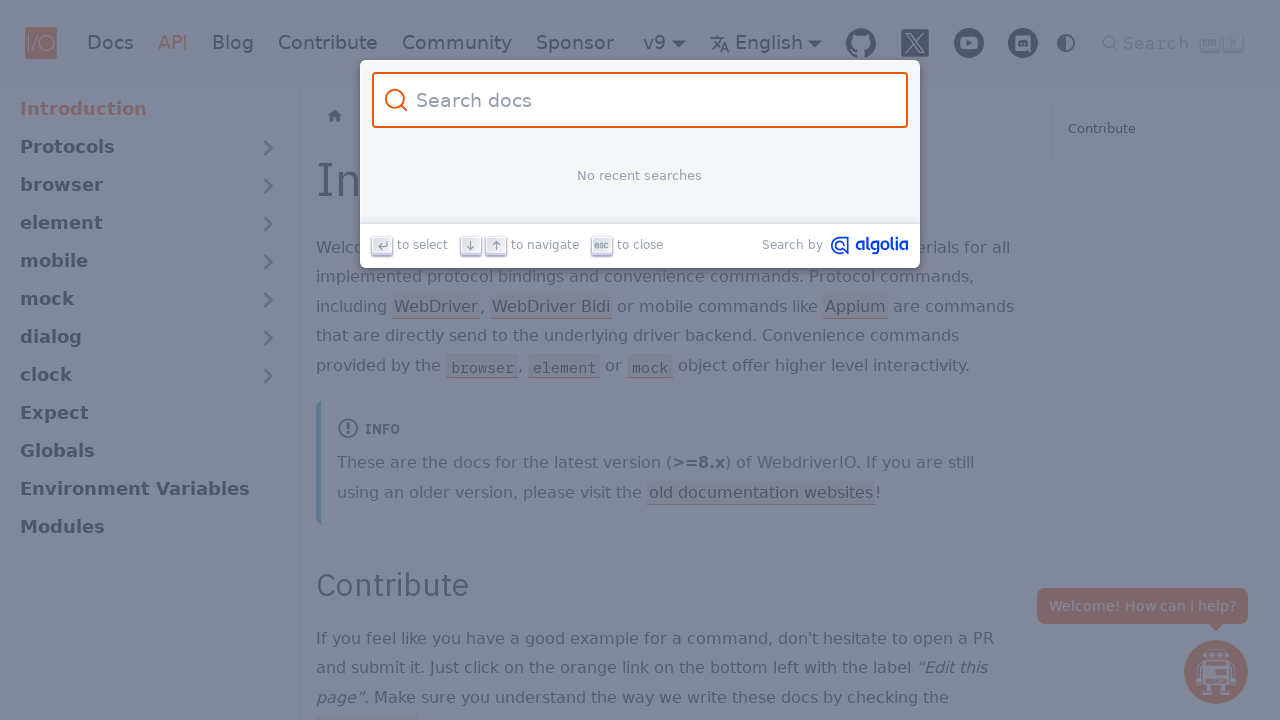

Filled search input with 'all is done' on #docsearch-input
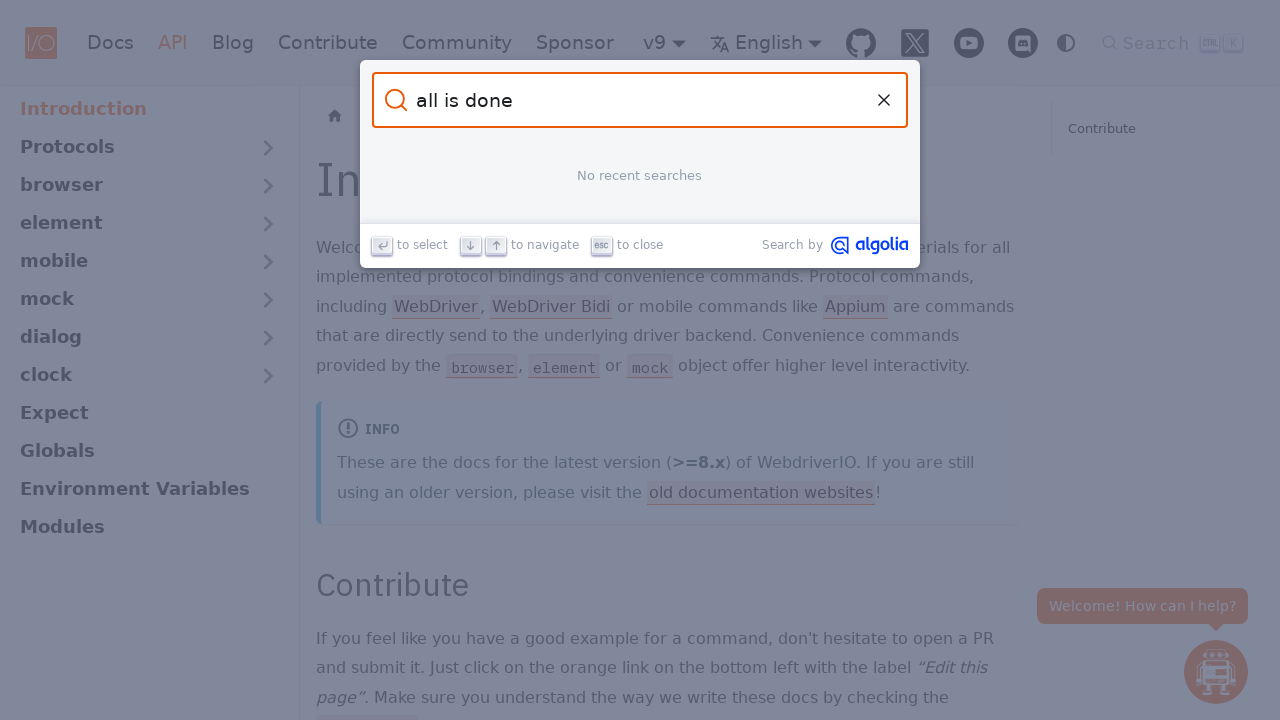

Clicked clear button to reset search query at (884, 100) on [aria-label='Clear the query']
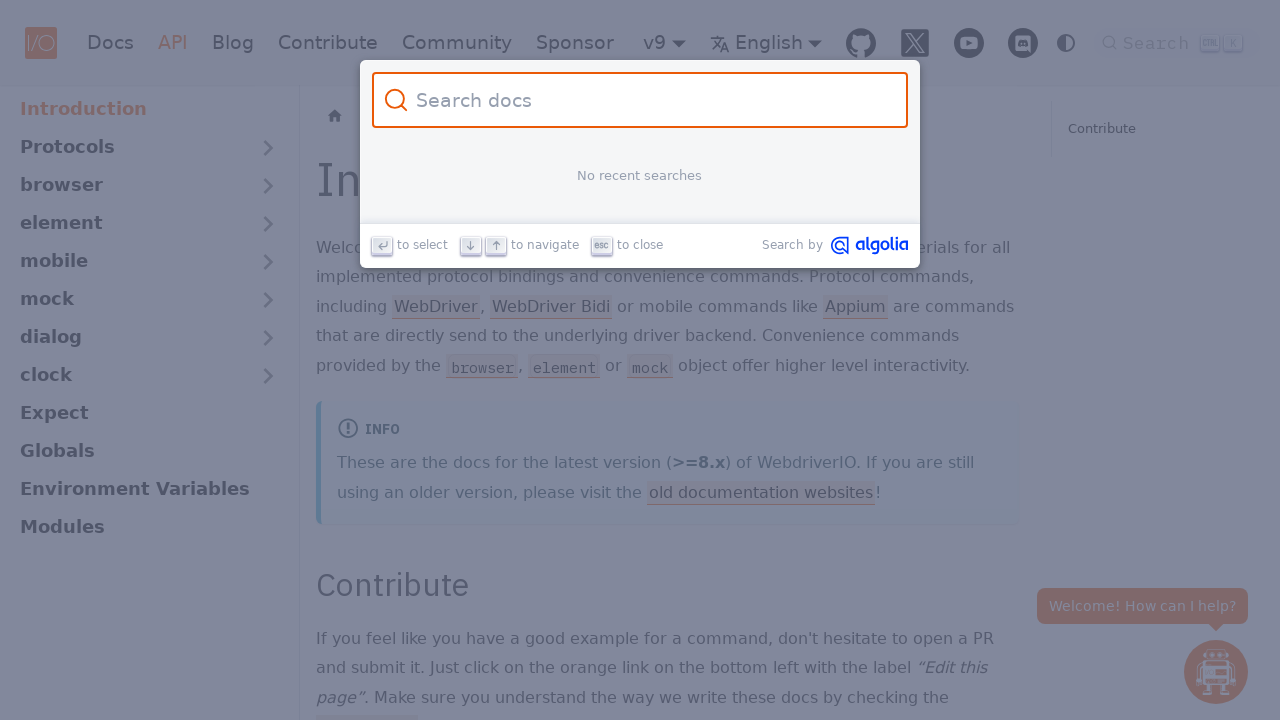

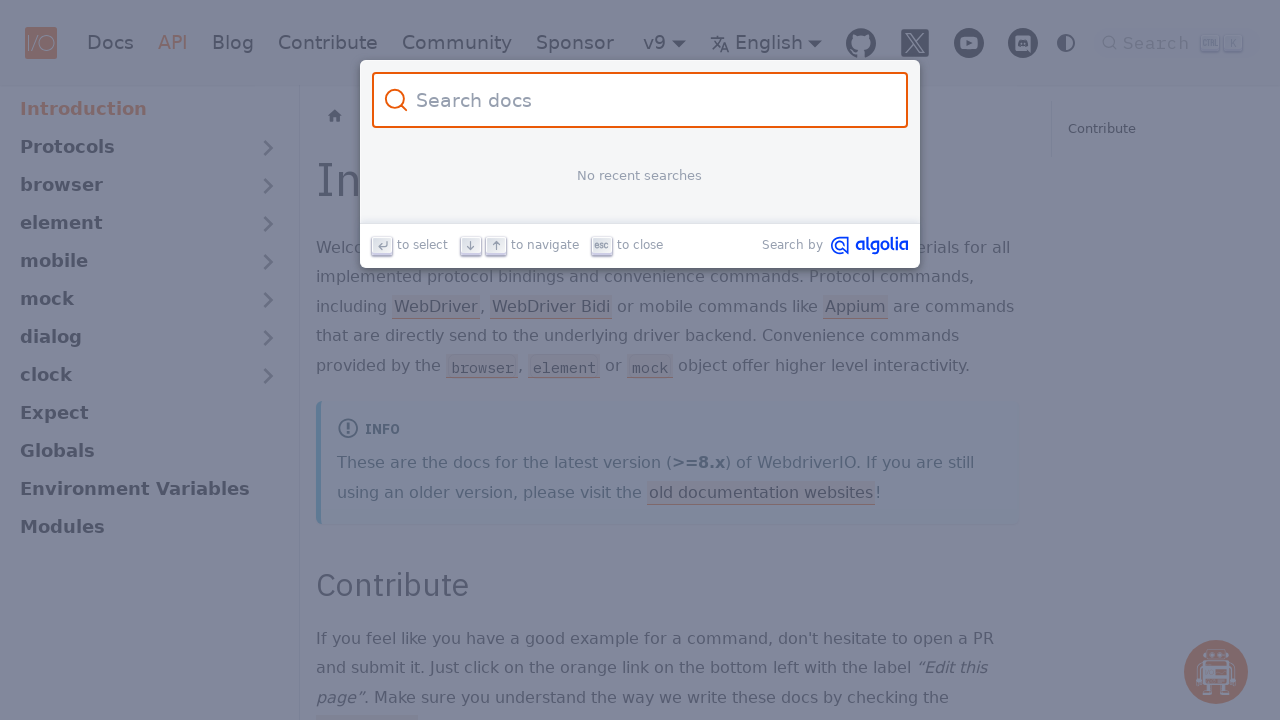